Tests signup with a duplicate username to verify error handling

Starting URL: https://www.demoblaze.com/index.html

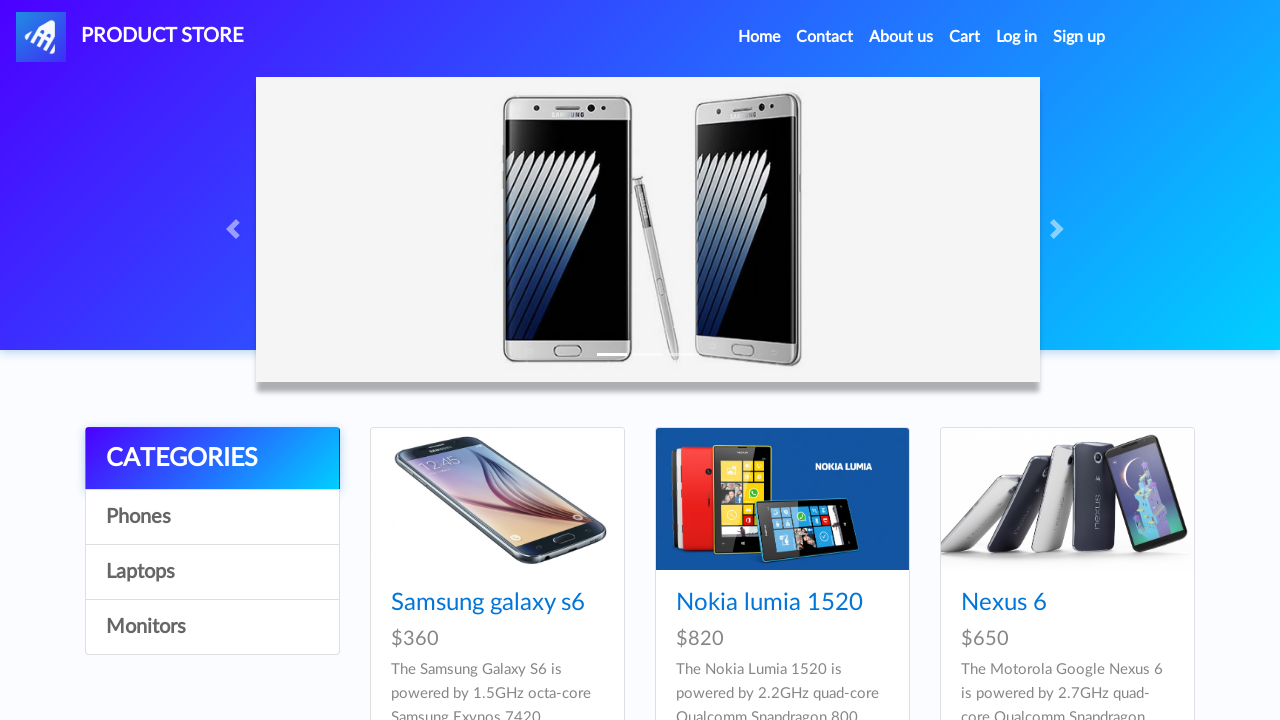

Clicked Sign up button to open signup modal at (1079, 37) on #signin2
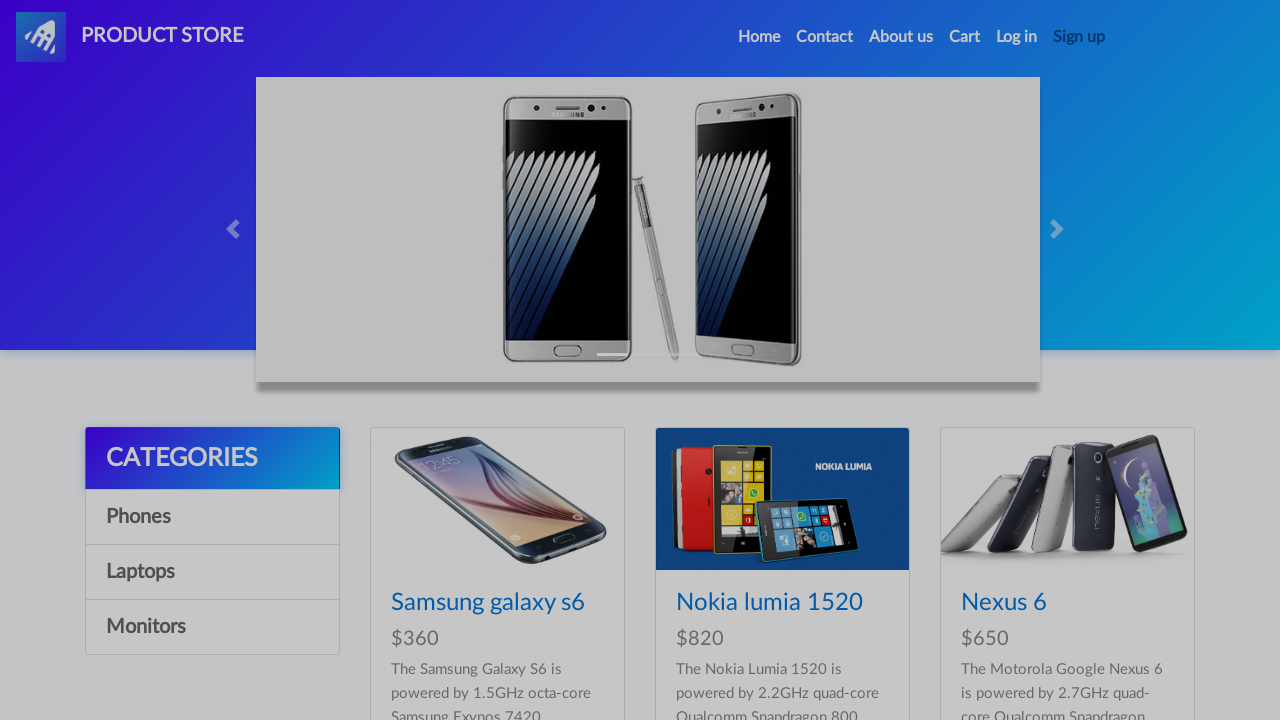

Waited for signup modal to appear
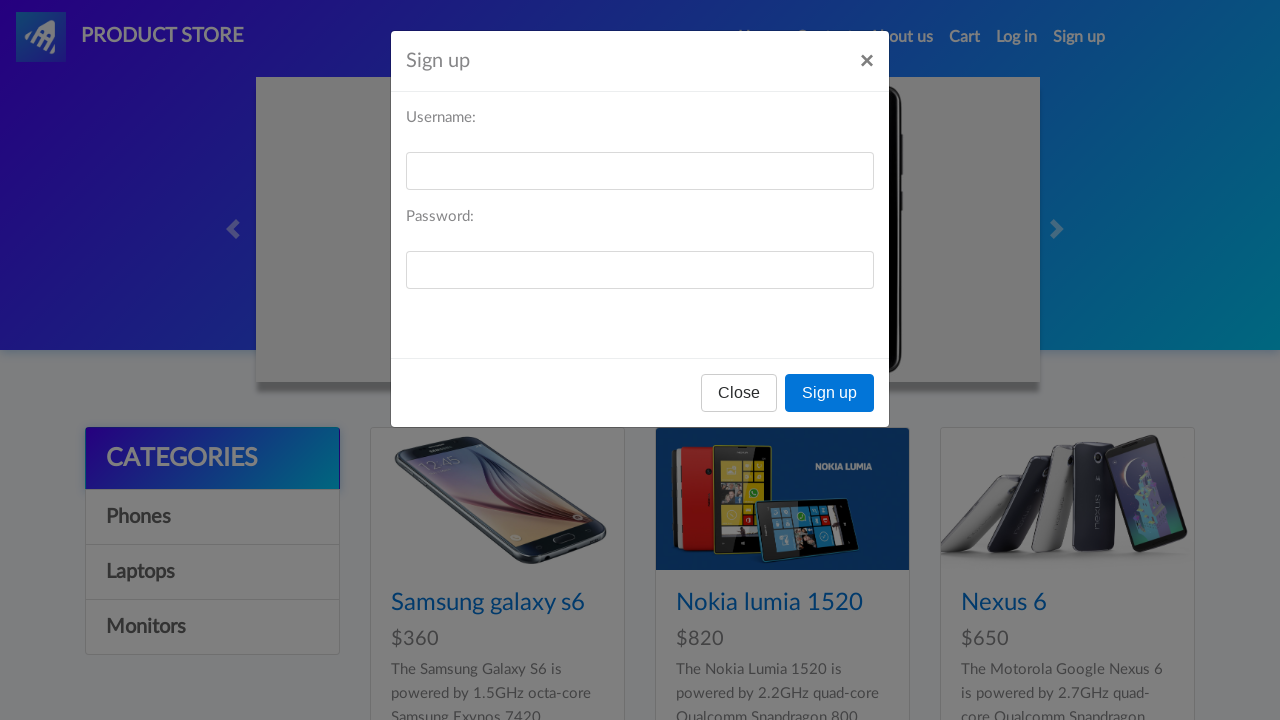

Filled username field with 'existinguser123' on #sign-username
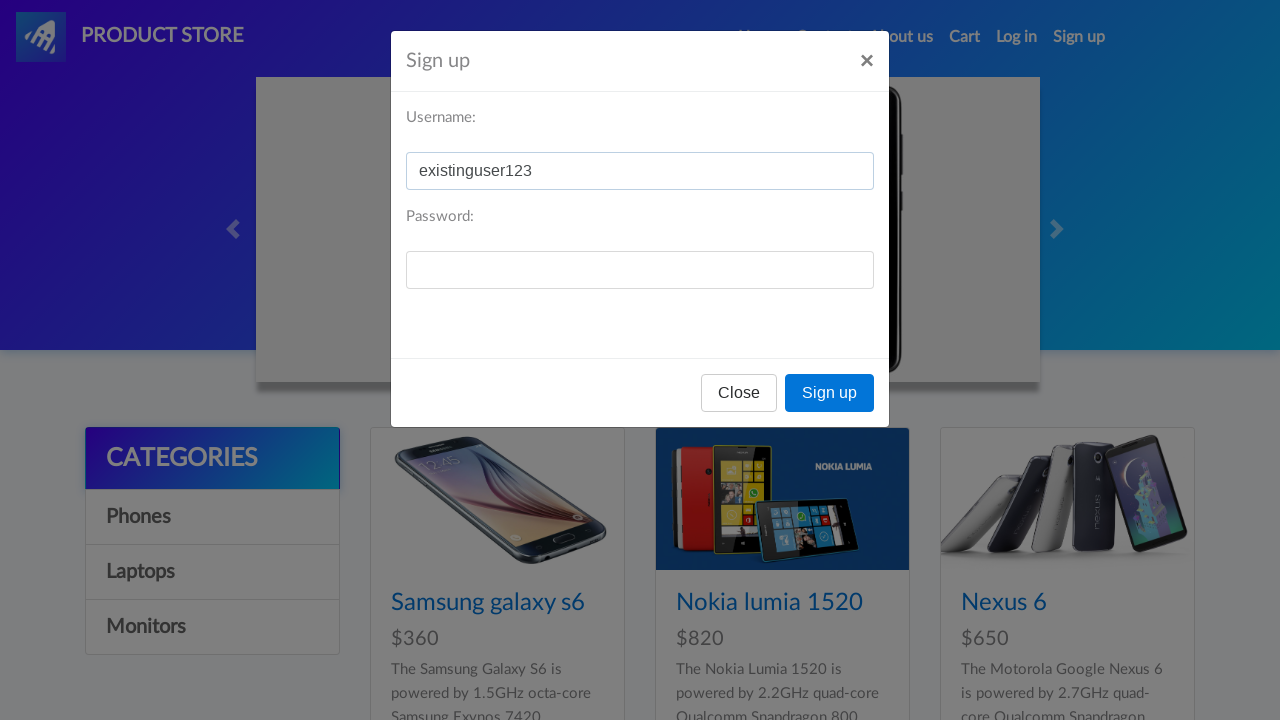

Filled password field with 'Test@1234' on #sign-password
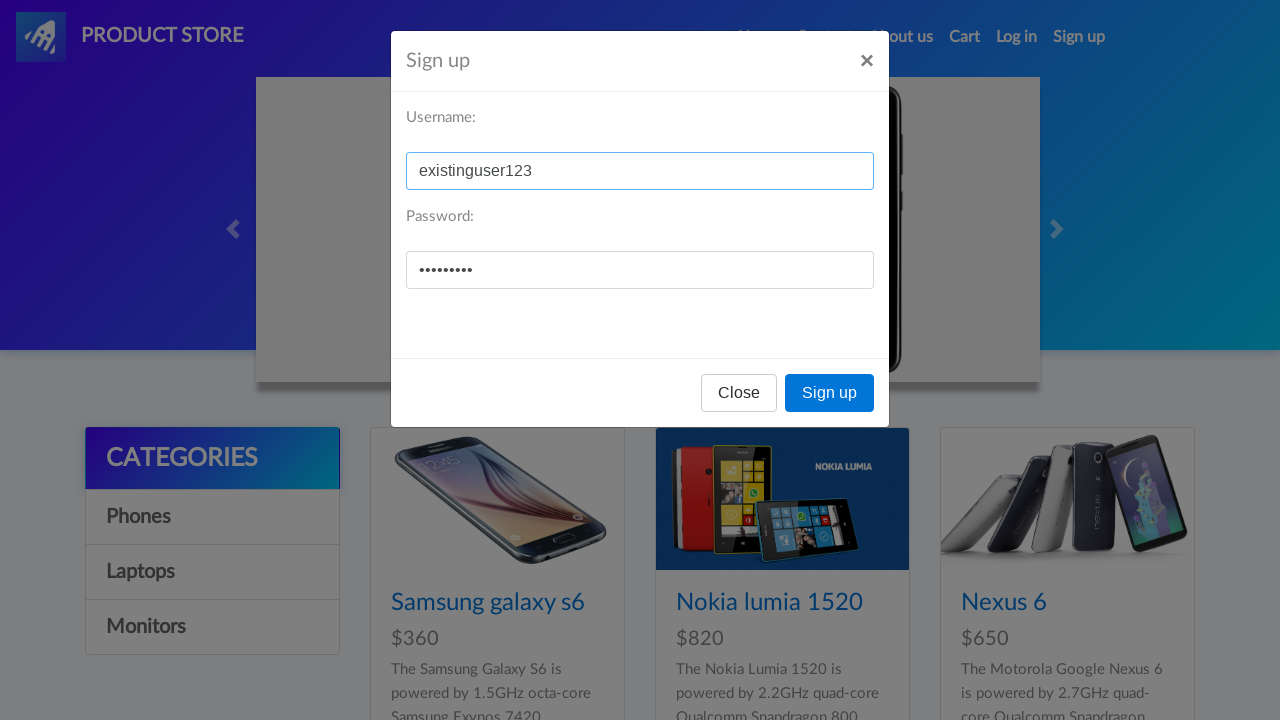

Clicked Sign up button to submit signup form at (830, 393) on xpath=//button[text()='Sign up']
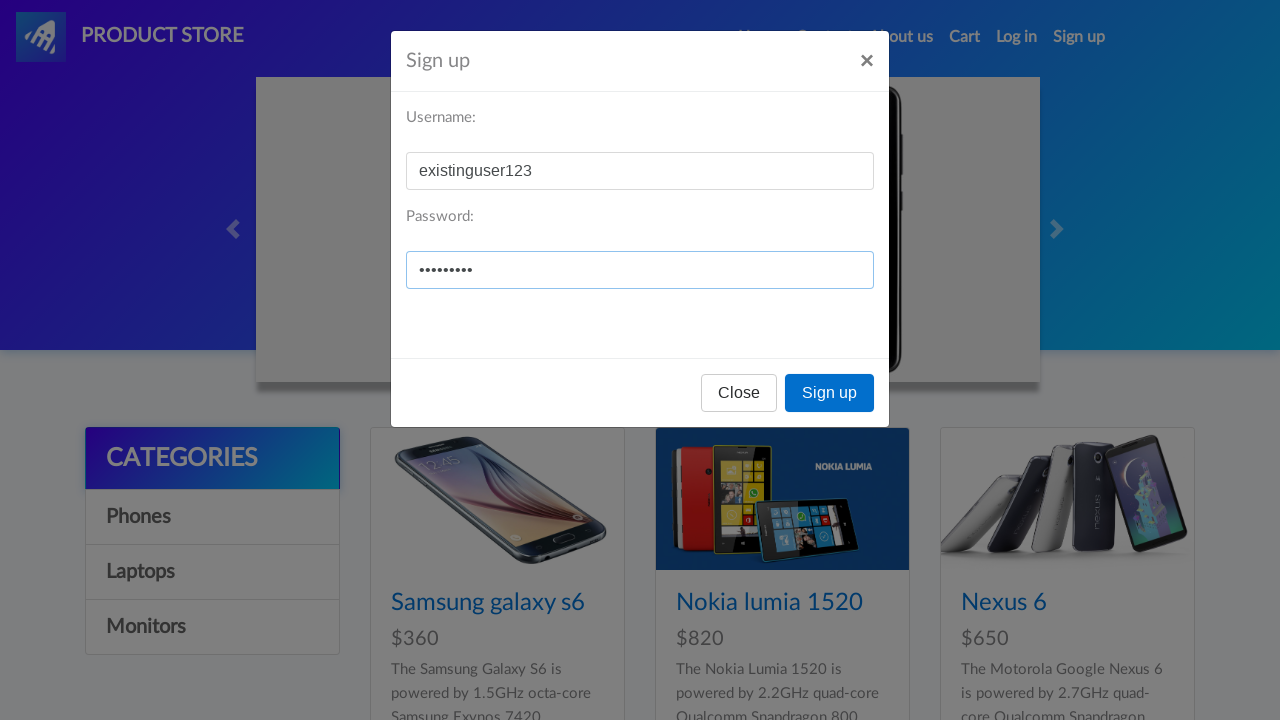

Waited for error alert to appear
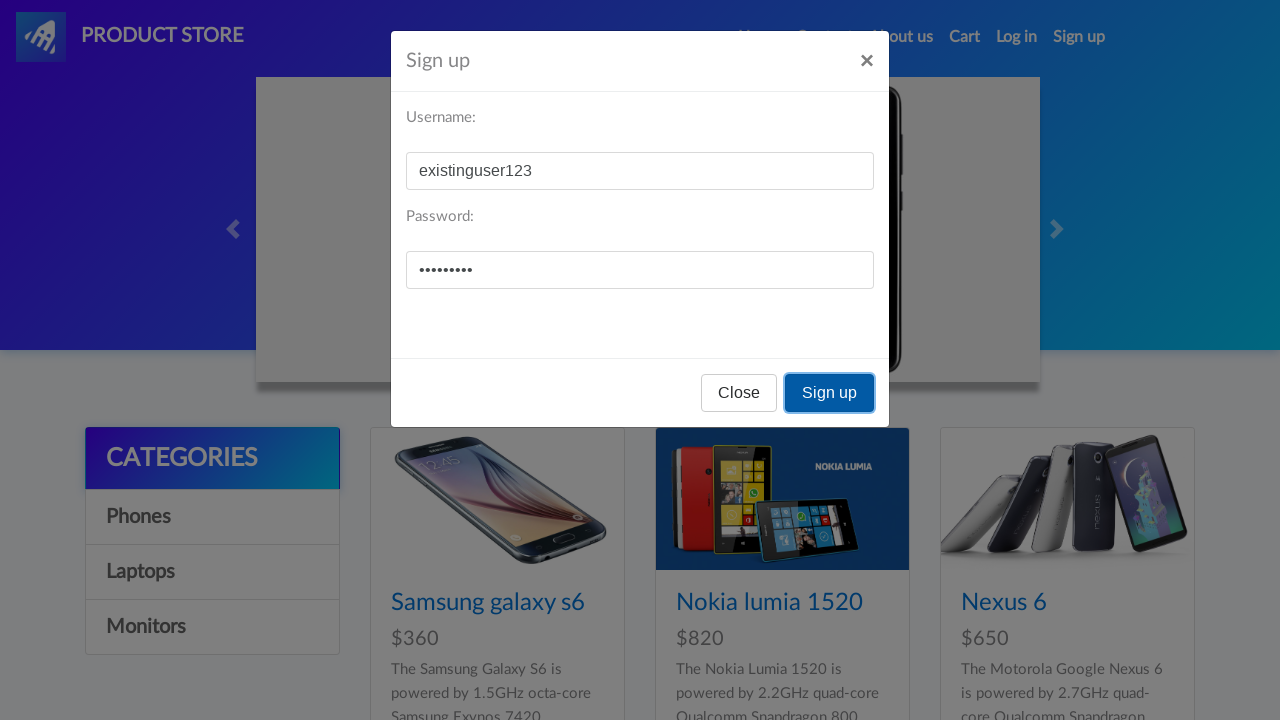

Set up dialog handler to accept error alert for duplicate username
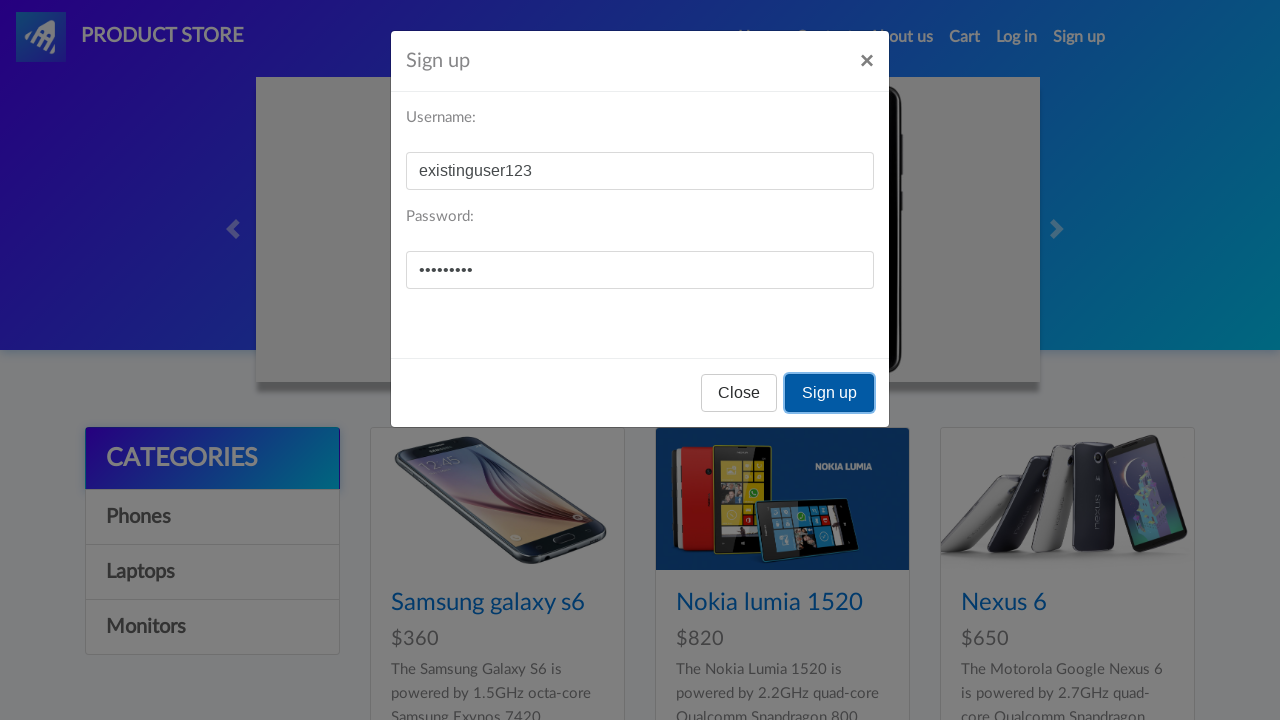

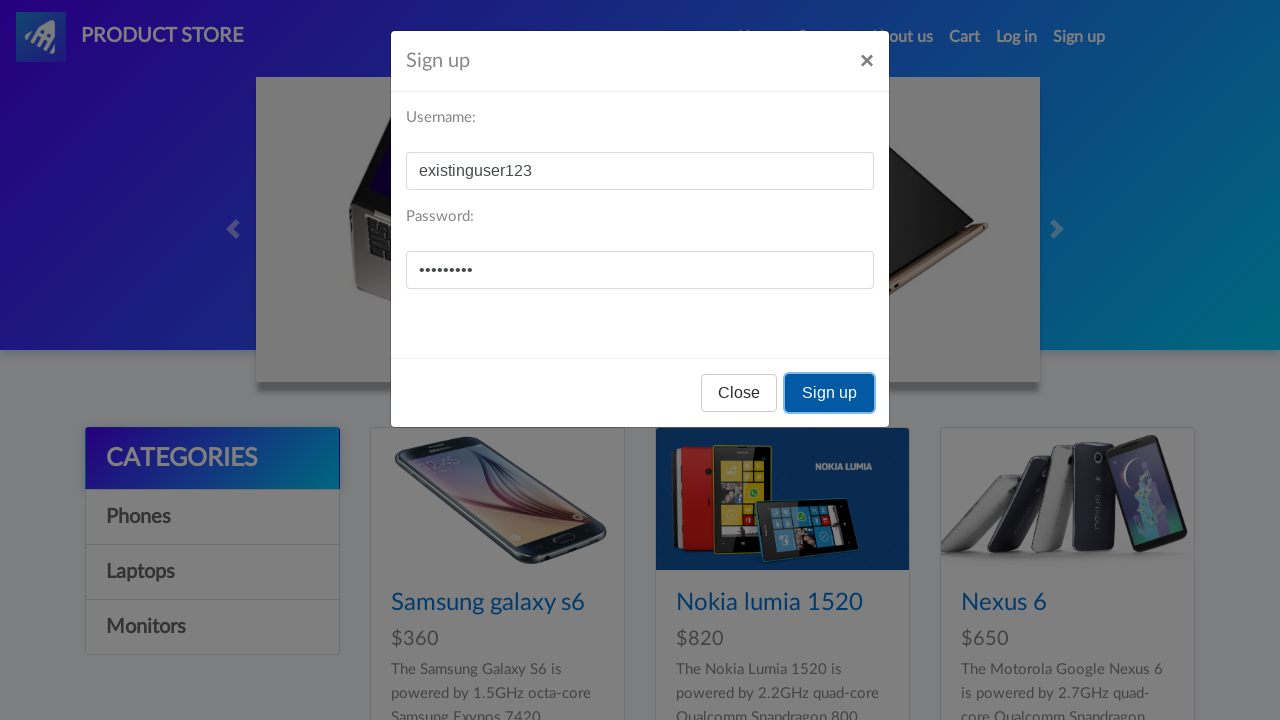